Navigates to the Platzi website homepage and verifies the page loads successfully

Starting URL: https://www.platzi.com

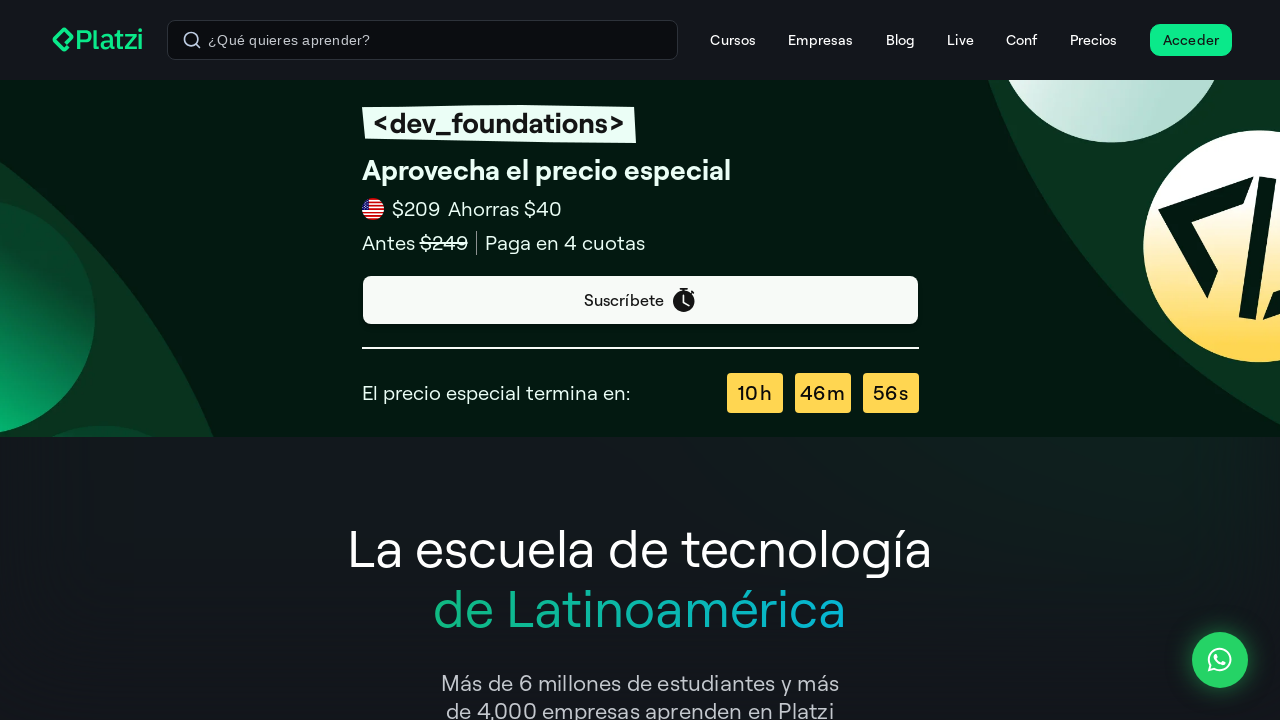

Waited for page DOM to be fully loaded
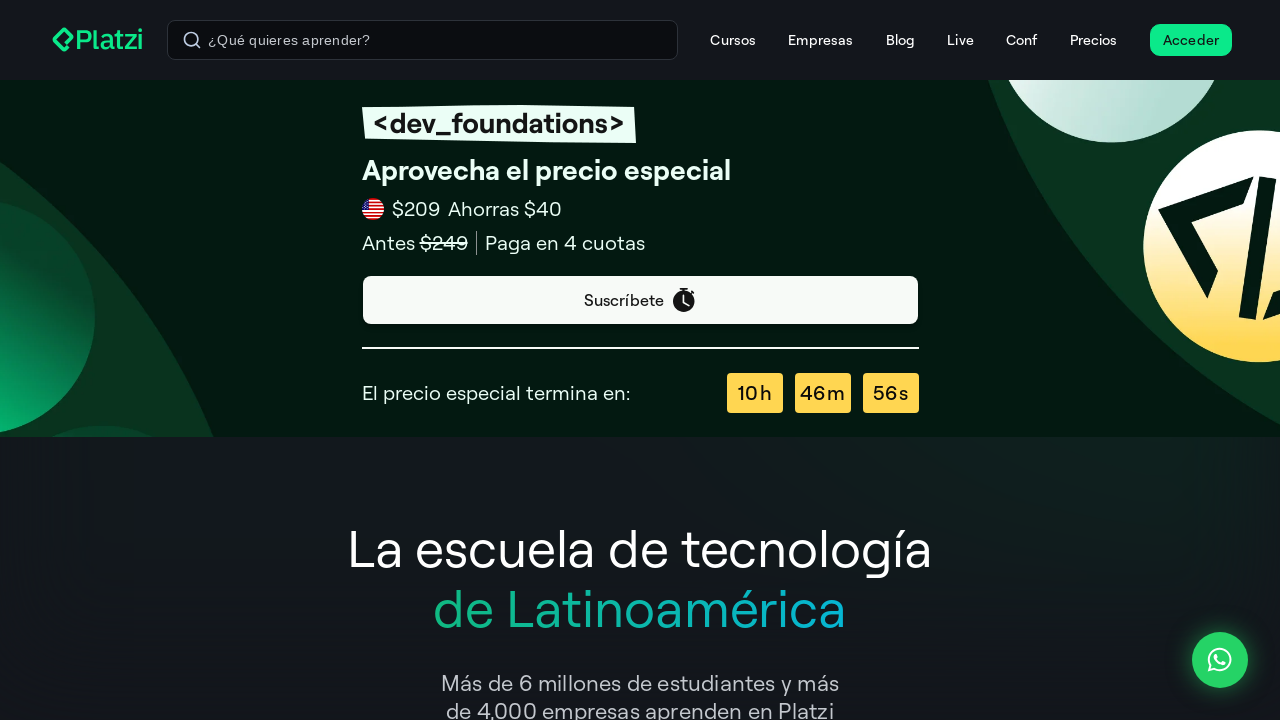

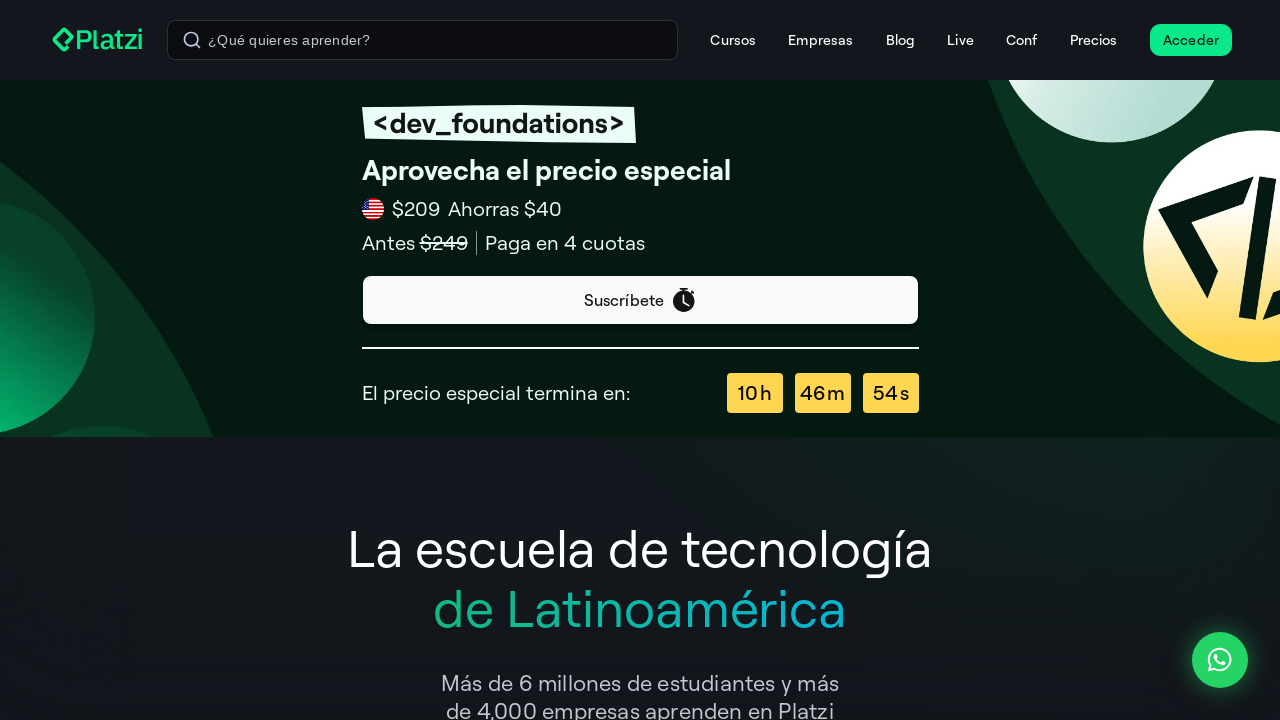